Tests that todo data persists after page reload, including completion state.

Starting URL: https://demo.playwright.dev/todomvc

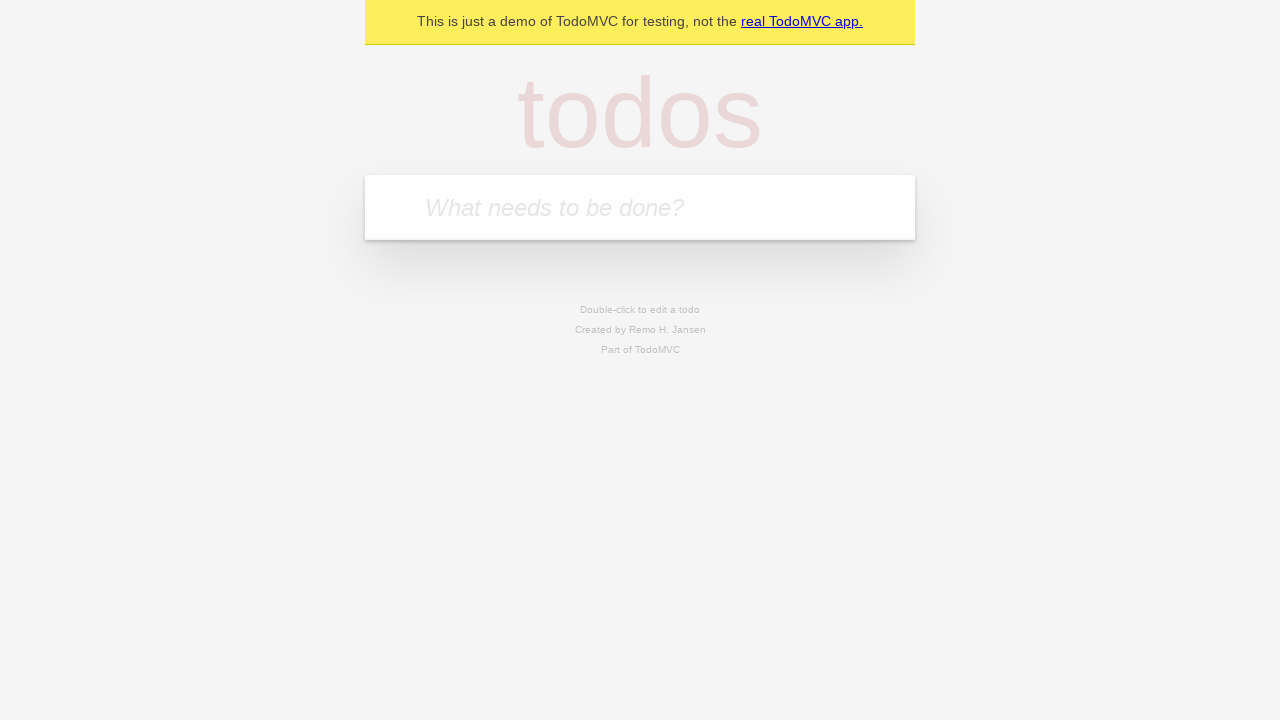

Located the 'What needs to be done?' input field
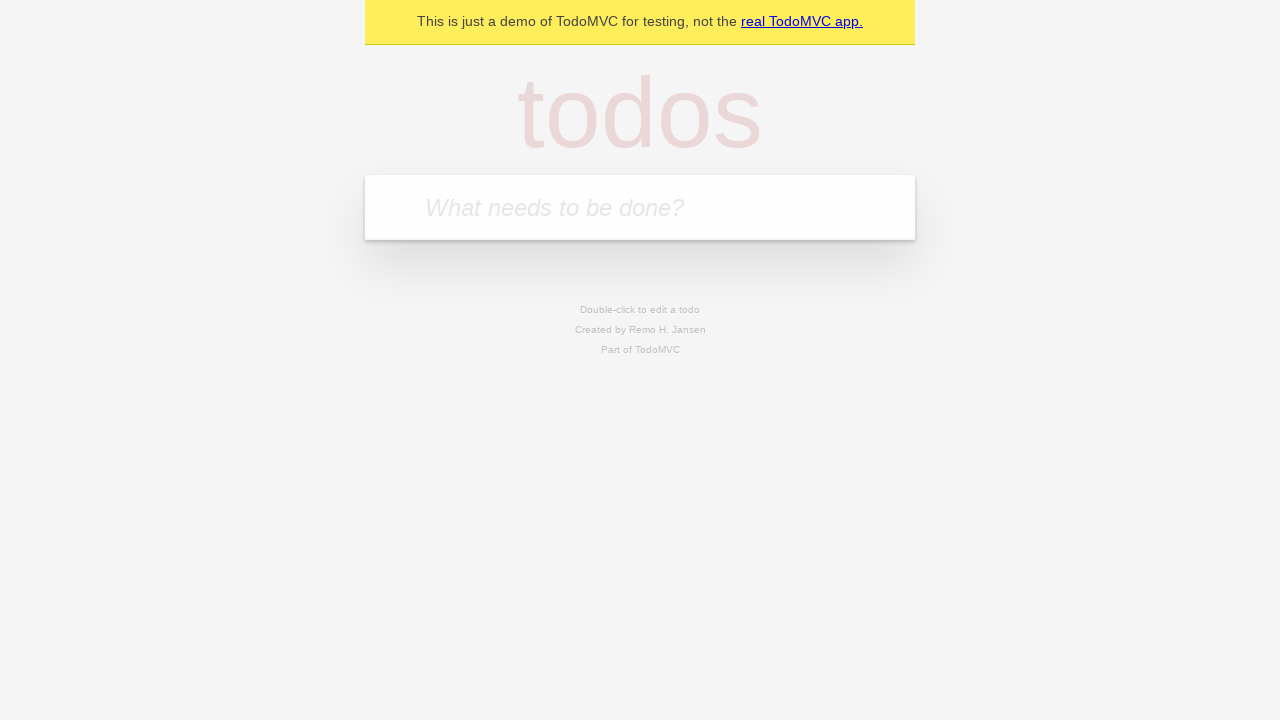

Filled todo input with 'buy some cheese' on internal:attr=[placeholder="What needs to be done?"i]
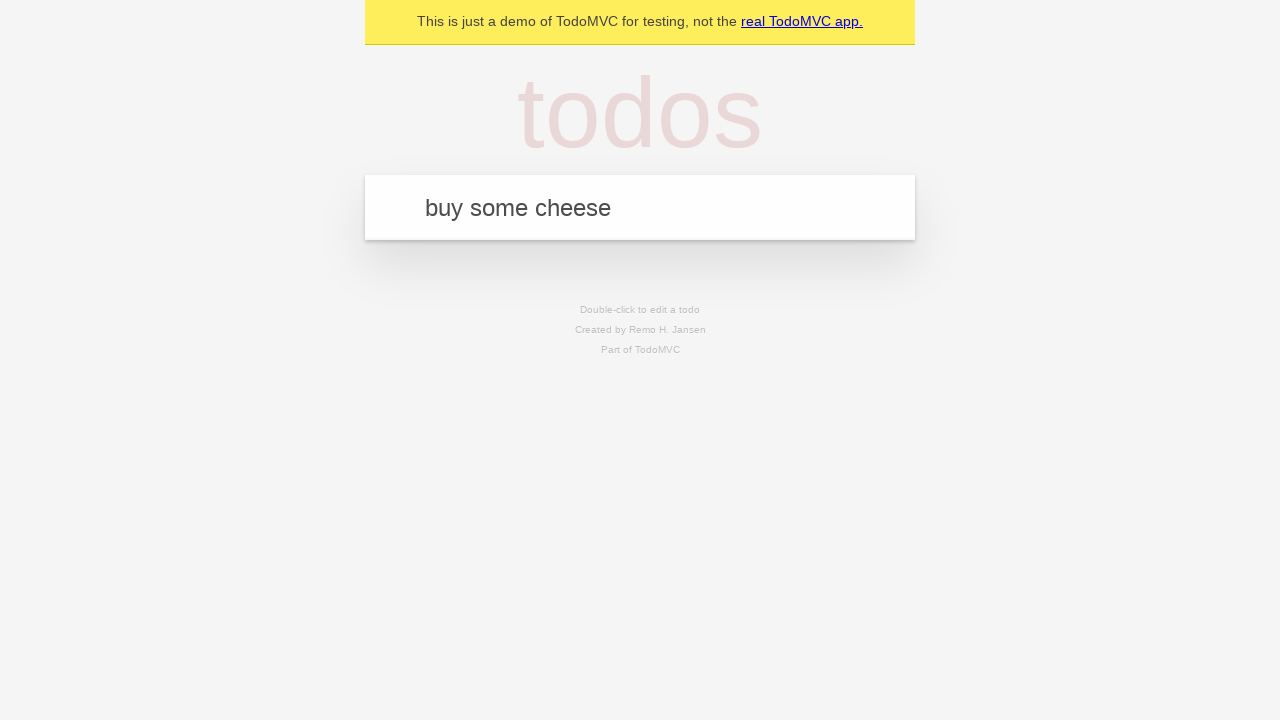

Pressed Enter to create todo 'buy some cheese' on internal:attr=[placeholder="What needs to be done?"i]
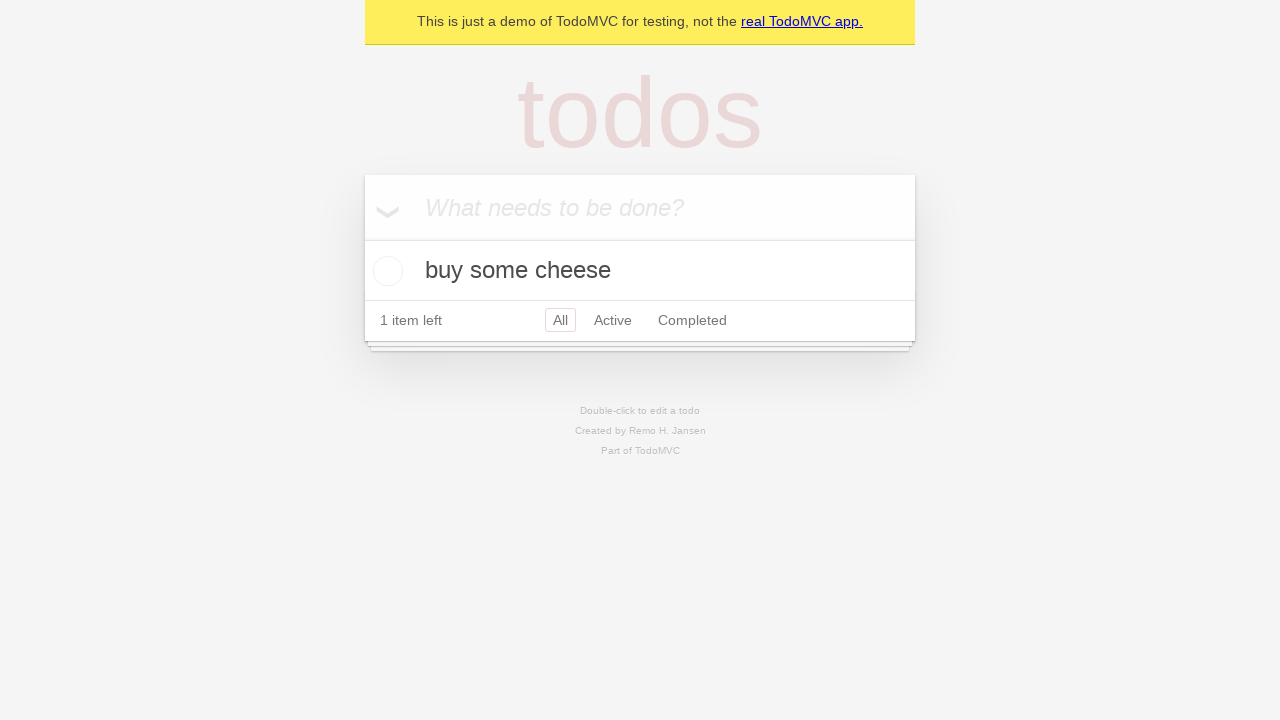

Filled todo input with 'feed the cat' on internal:attr=[placeholder="What needs to be done?"i]
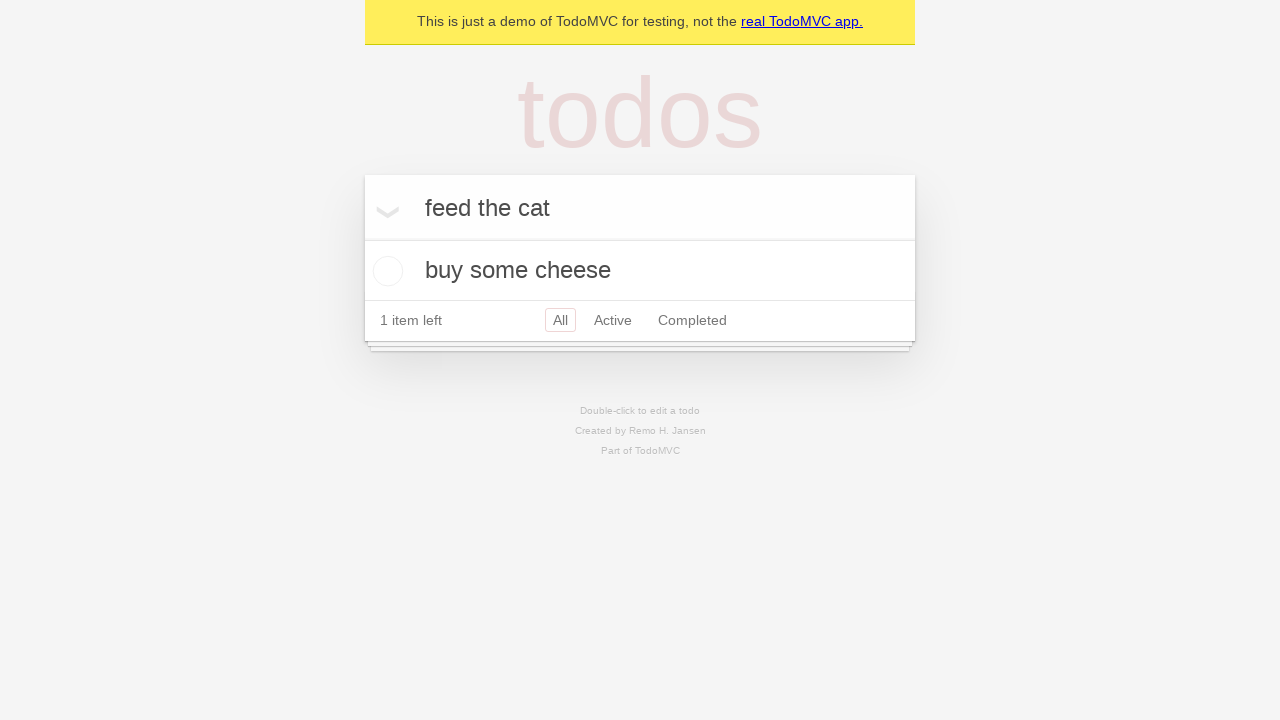

Pressed Enter to create todo 'feed the cat' on internal:attr=[placeholder="What needs to be done?"i]
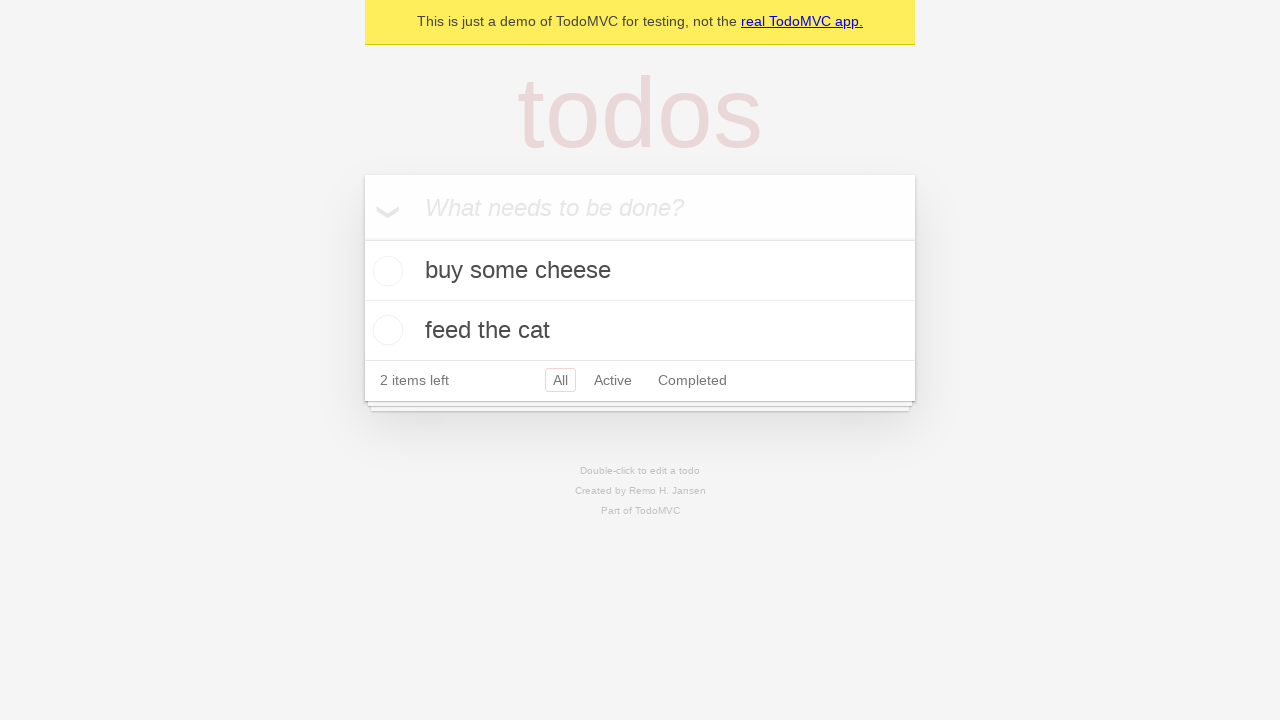

Waited for both todo items to appear on the page
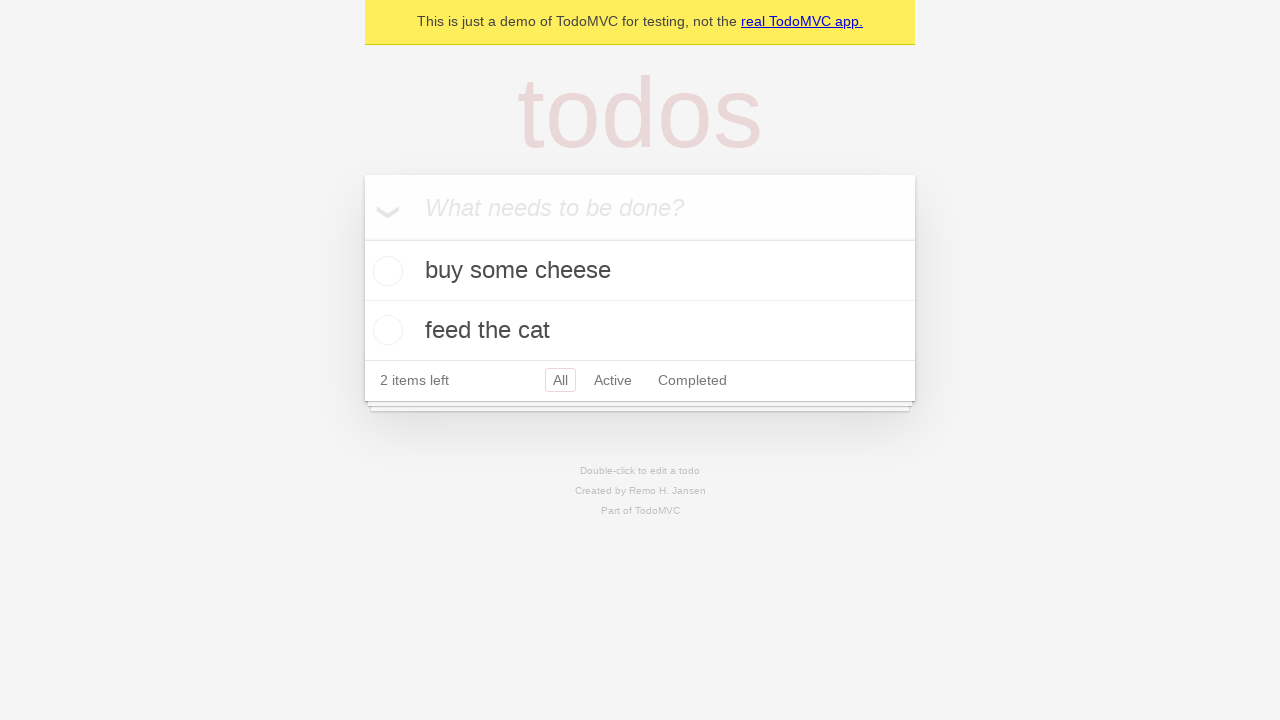

Located the checkbox for the first todo item
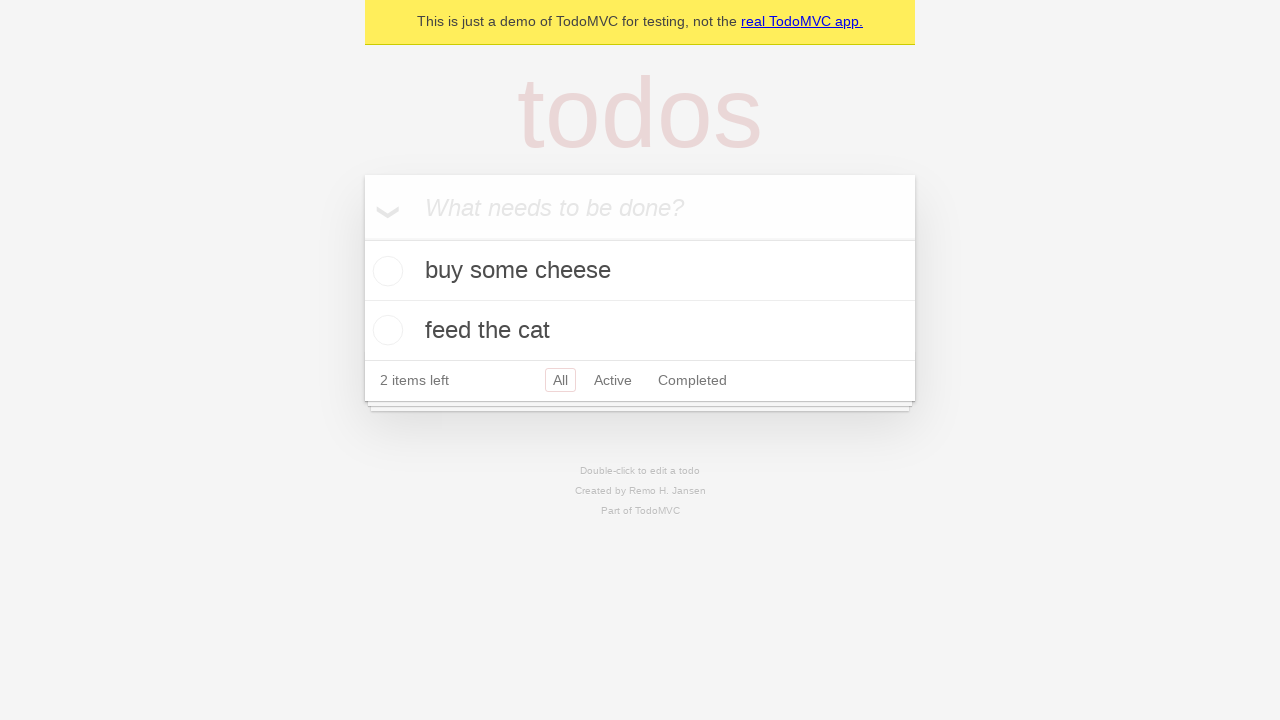

Checked the first todo item to mark it as complete at (385, 271) on internal:testid=[data-testid="todo-item"s] >> nth=0 >> internal:role=checkbox
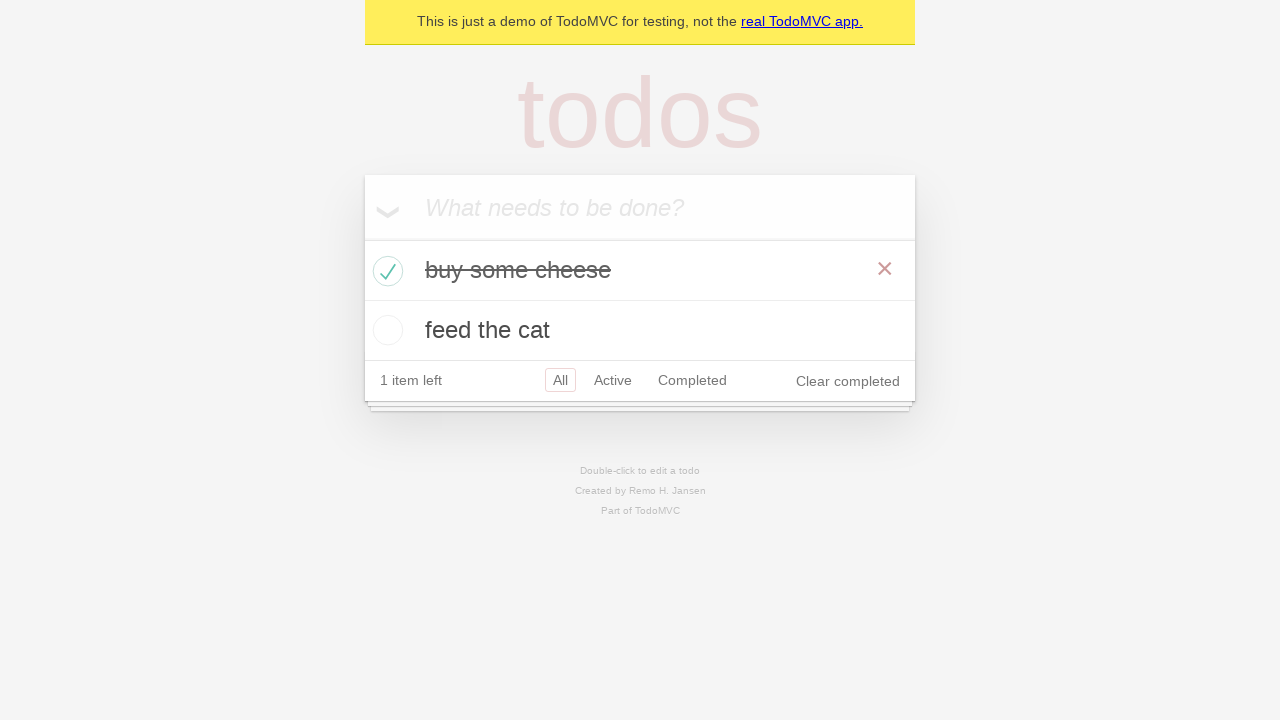

Reloaded the page to test data persistence
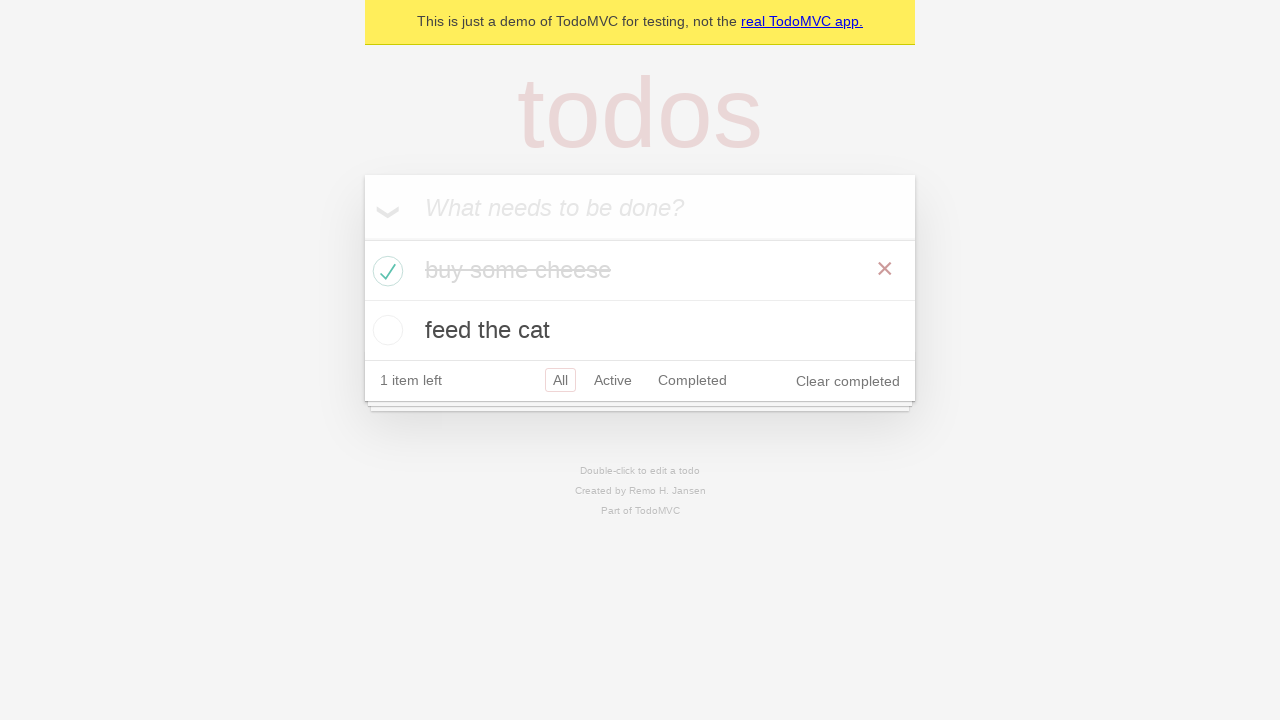

Verified both todo items persisted after page reload
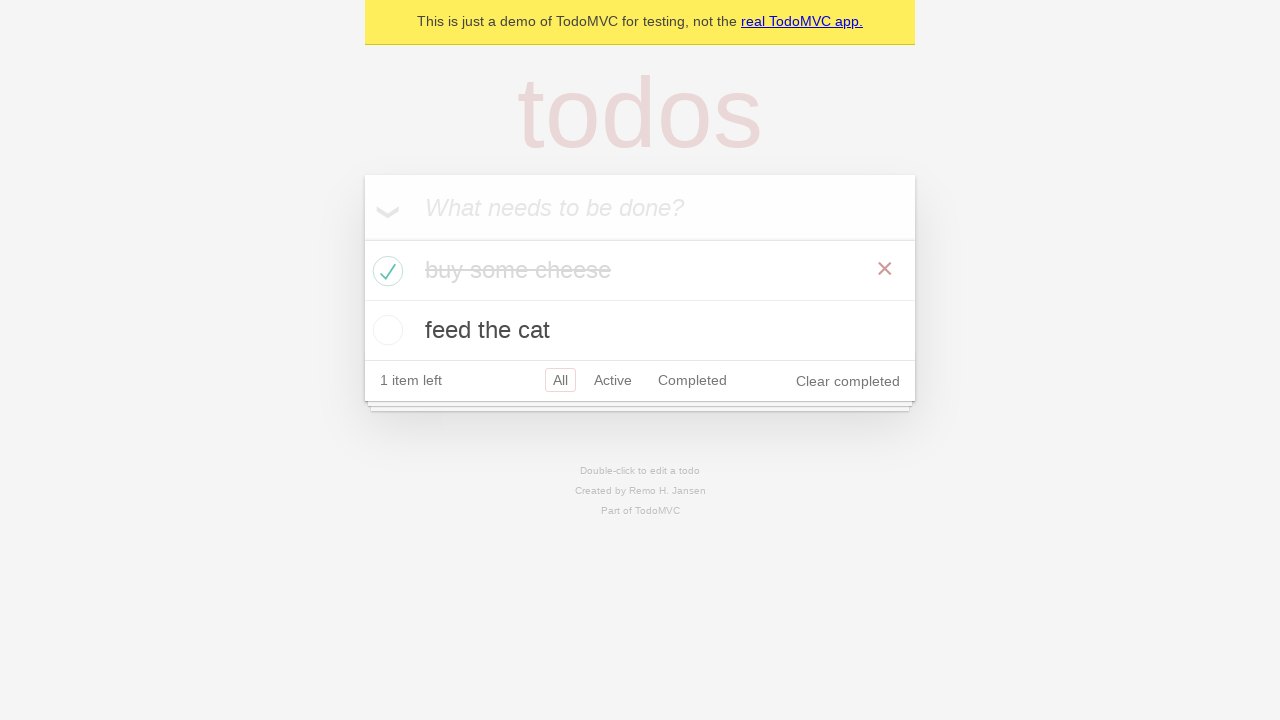

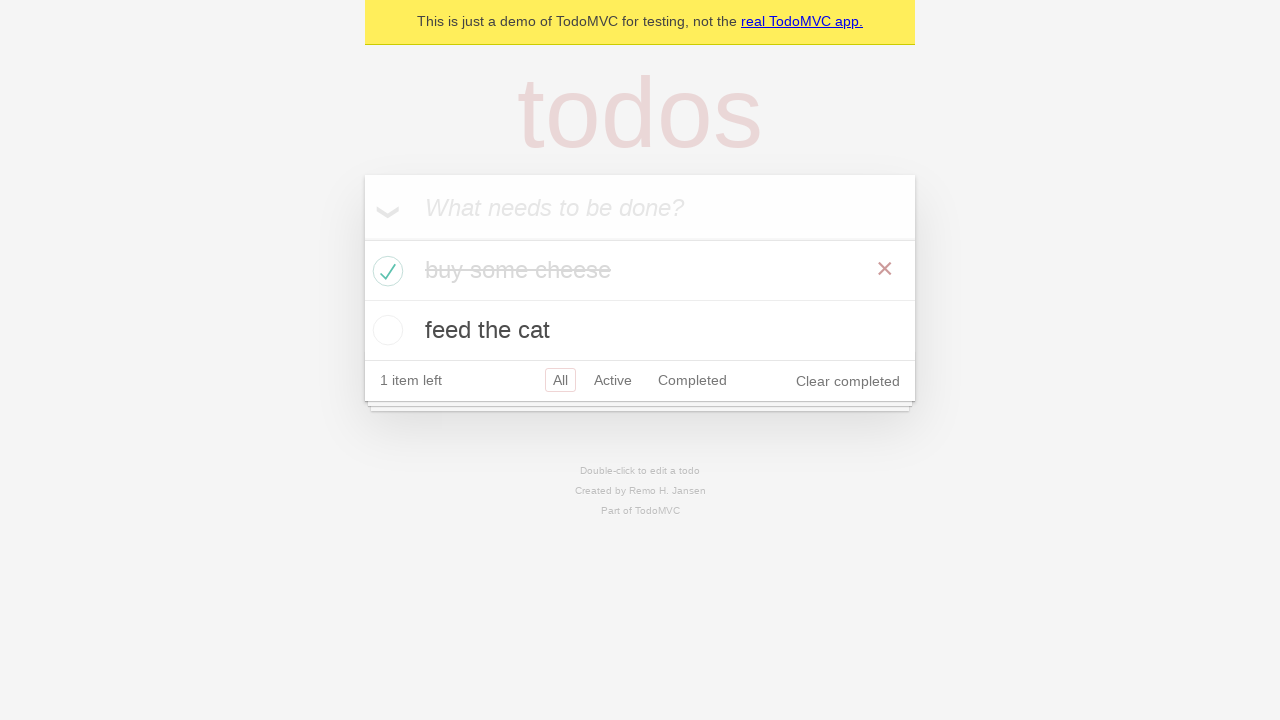